Tests that edits are saved when the input field loses focus (blur event)

Starting URL: https://demo.playwright.dev/todomvc

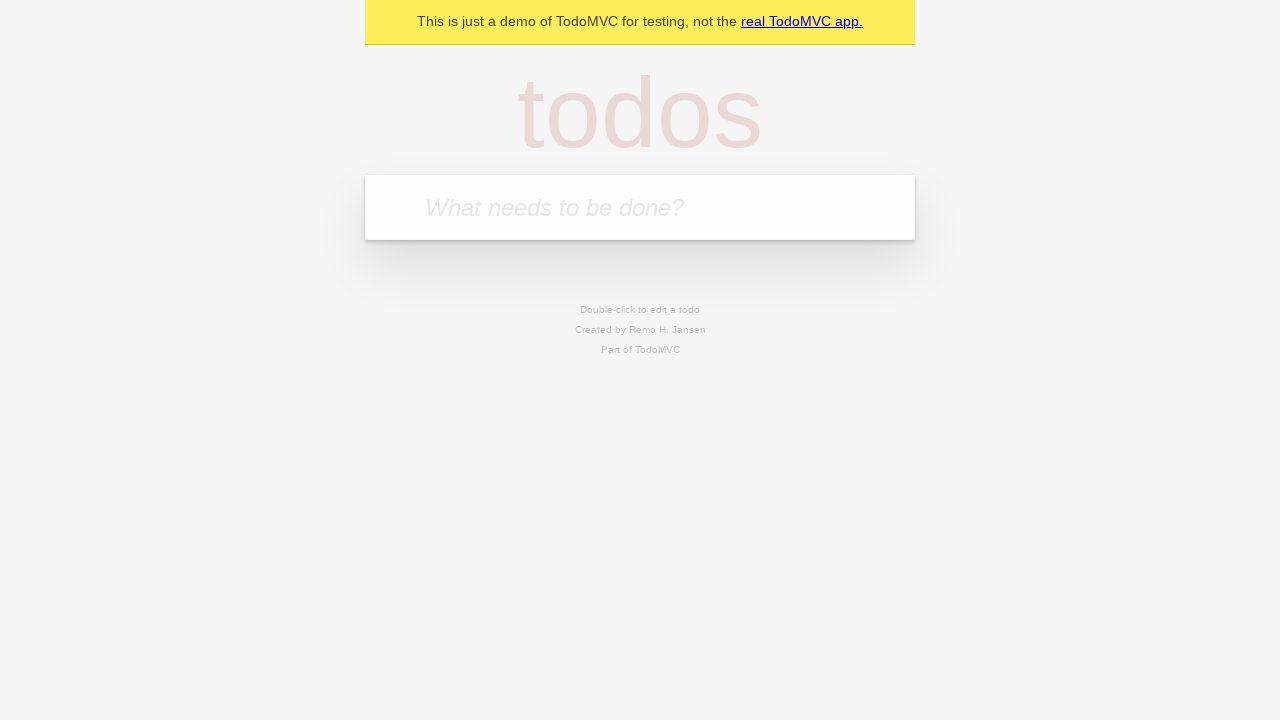

Filled todo input with 'buy some cheese' on internal:attr=[placeholder="What needs to be done?"i]
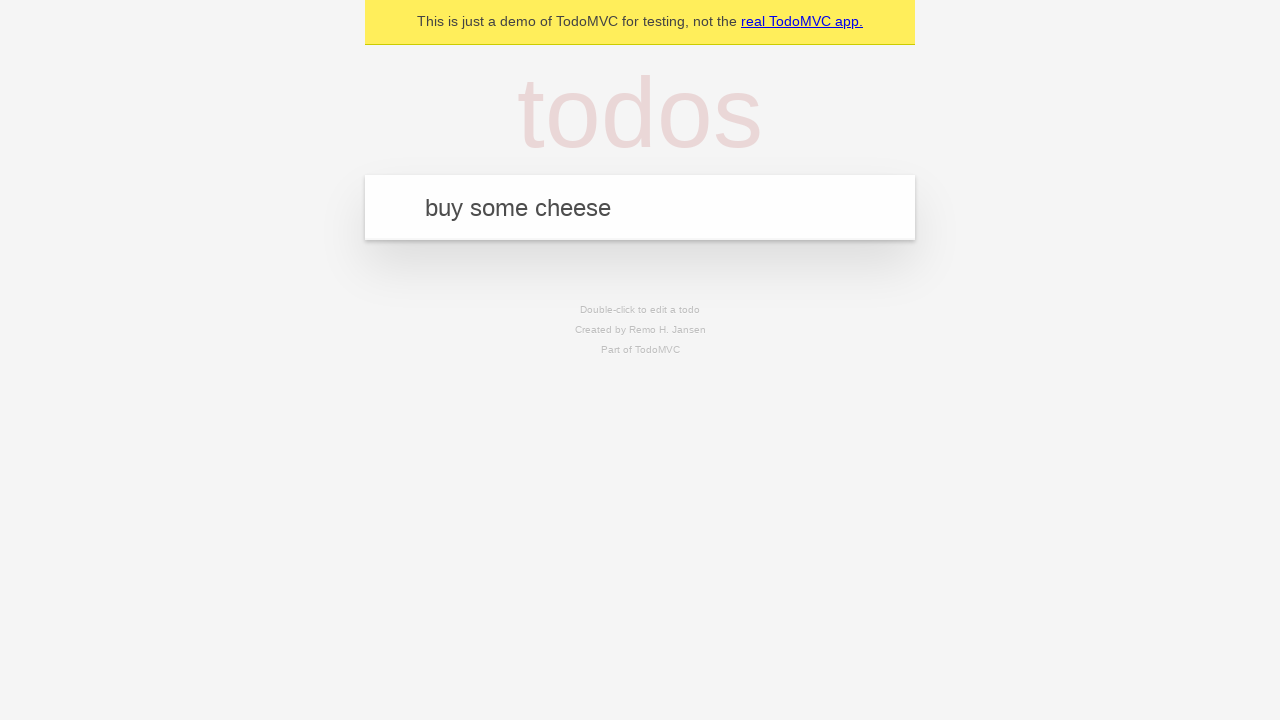

Pressed Enter to create first todo on internal:attr=[placeholder="What needs to be done?"i]
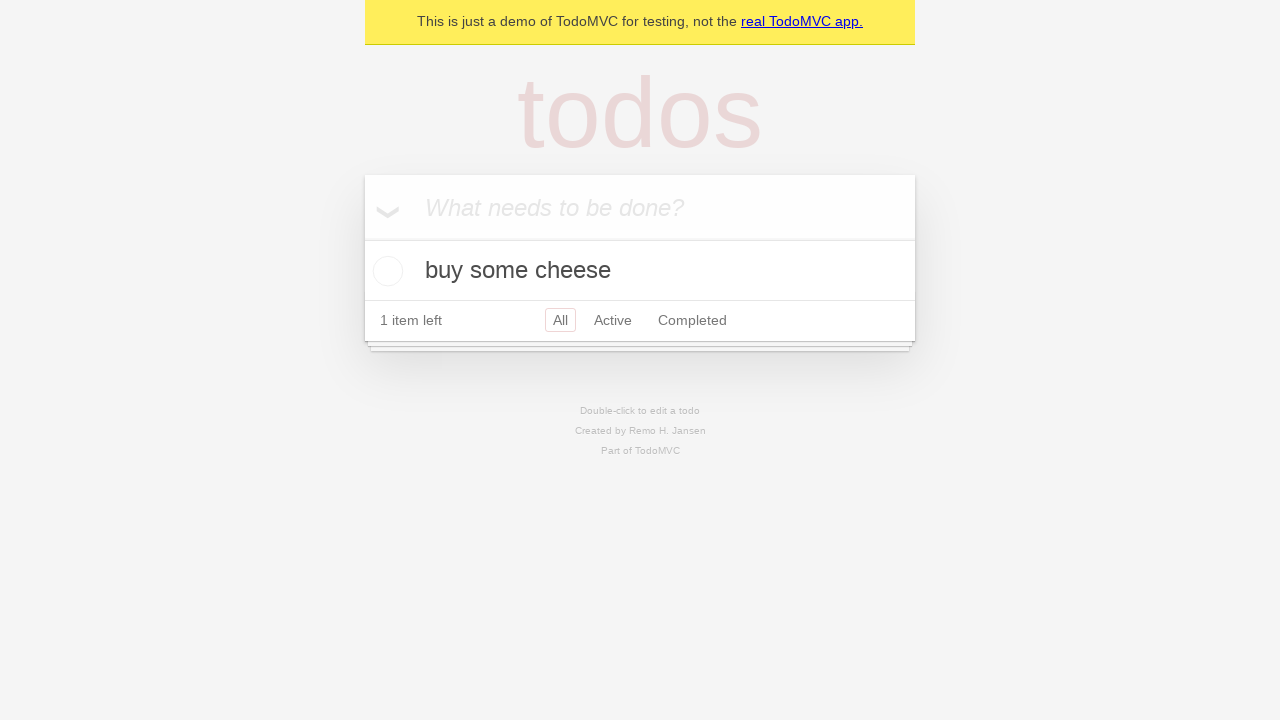

Filled todo input with 'feed the cat' on internal:attr=[placeholder="What needs to be done?"i]
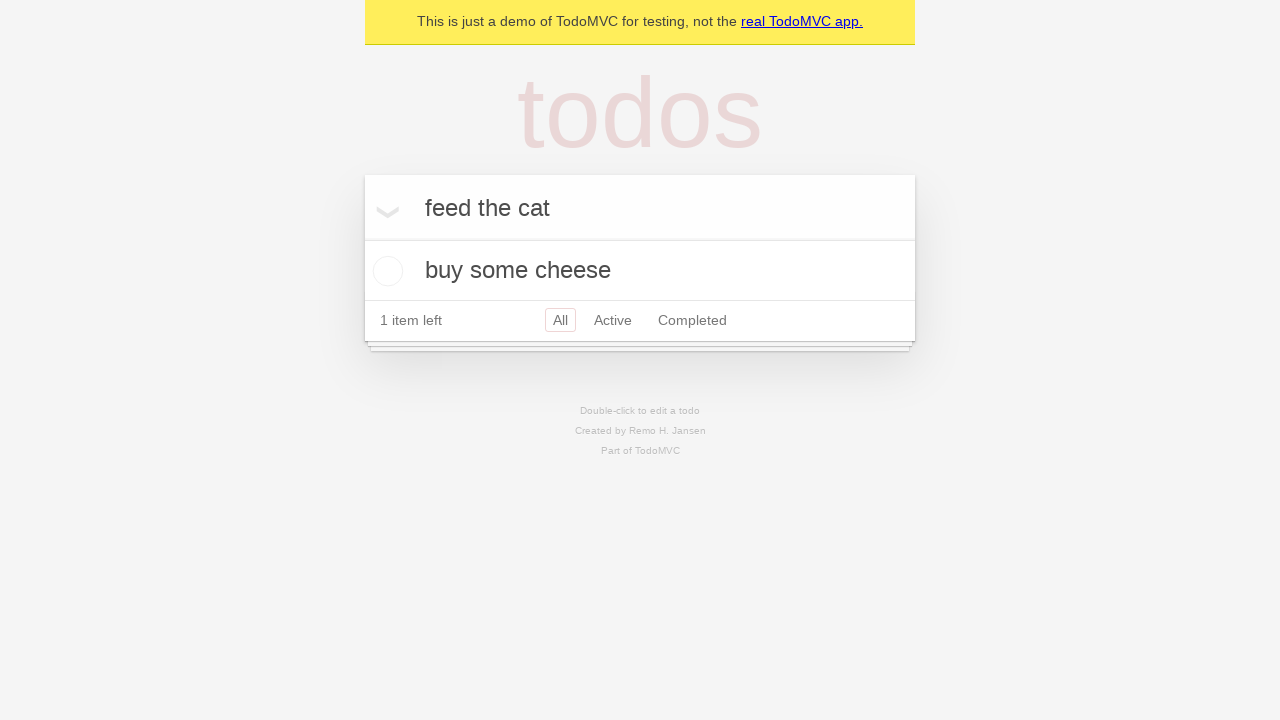

Pressed Enter to create second todo on internal:attr=[placeholder="What needs to be done?"i]
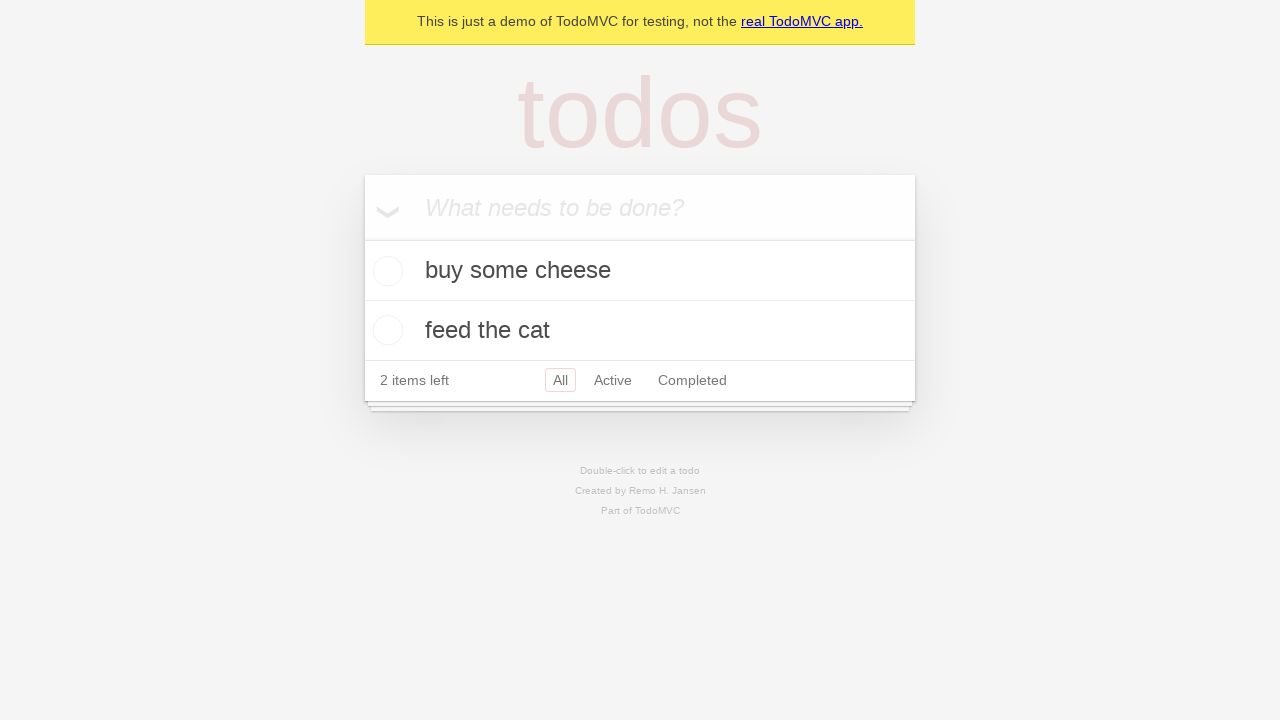

Filled todo input with 'book a doctors appointment' on internal:attr=[placeholder="What needs to be done?"i]
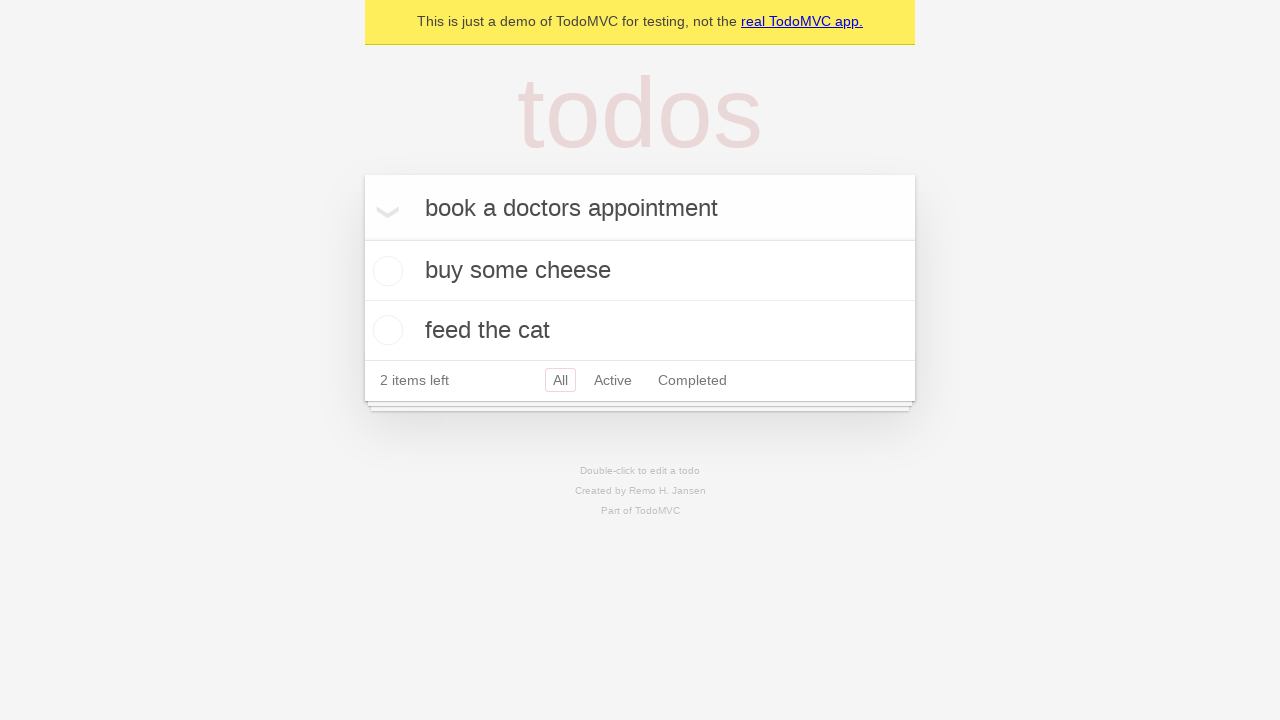

Pressed Enter to create third todo on internal:attr=[placeholder="What needs to be done?"i]
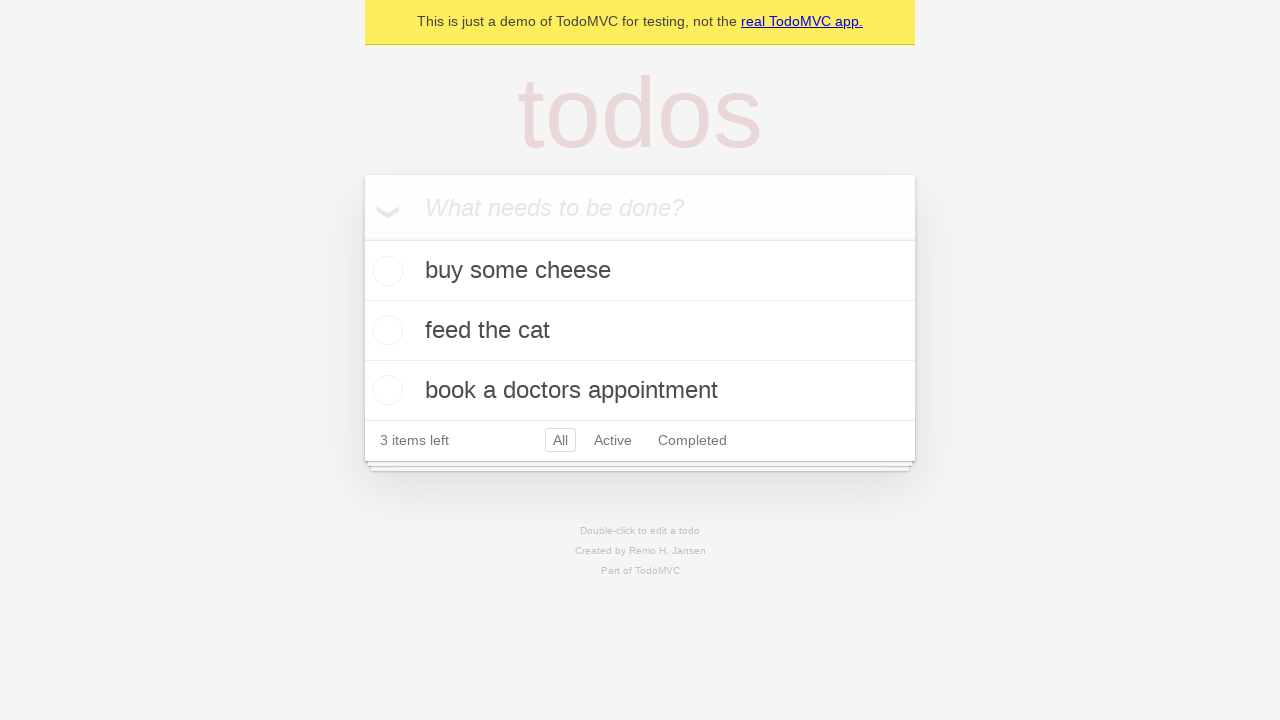

Double-clicked second todo to enter edit mode at (640, 331) on internal:testid=[data-testid="todo-item"s] >> nth=1
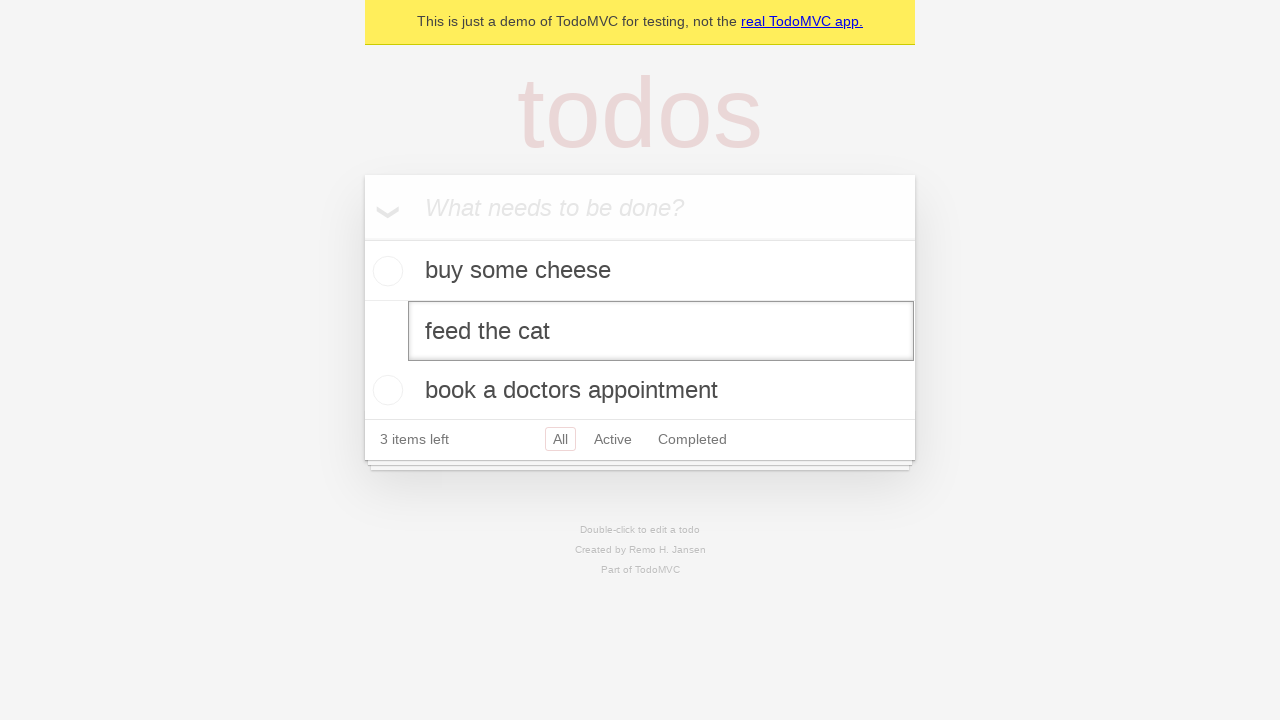

Filled edit textbox with 'buy some sausages' on internal:testid=[data-testid="todo-item"s] >> nth=1 >> internal:role=textbox[nam
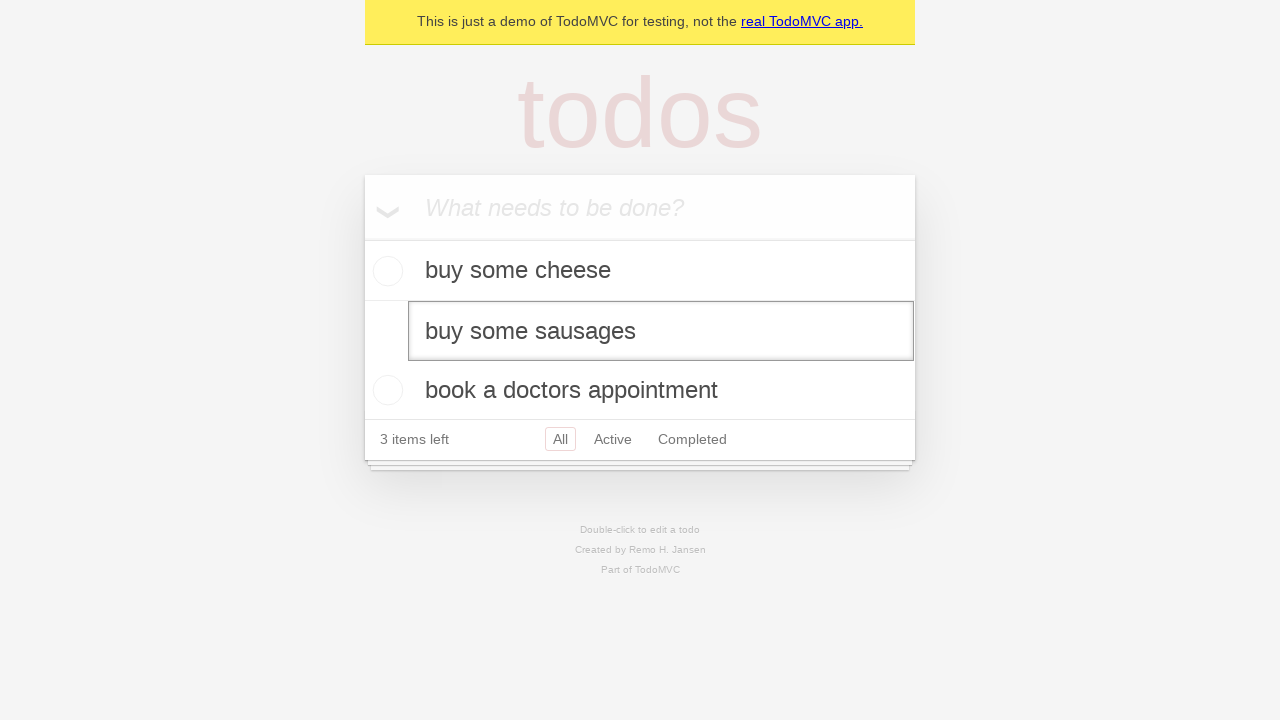

Triggered blur event on edit textbox to save changes
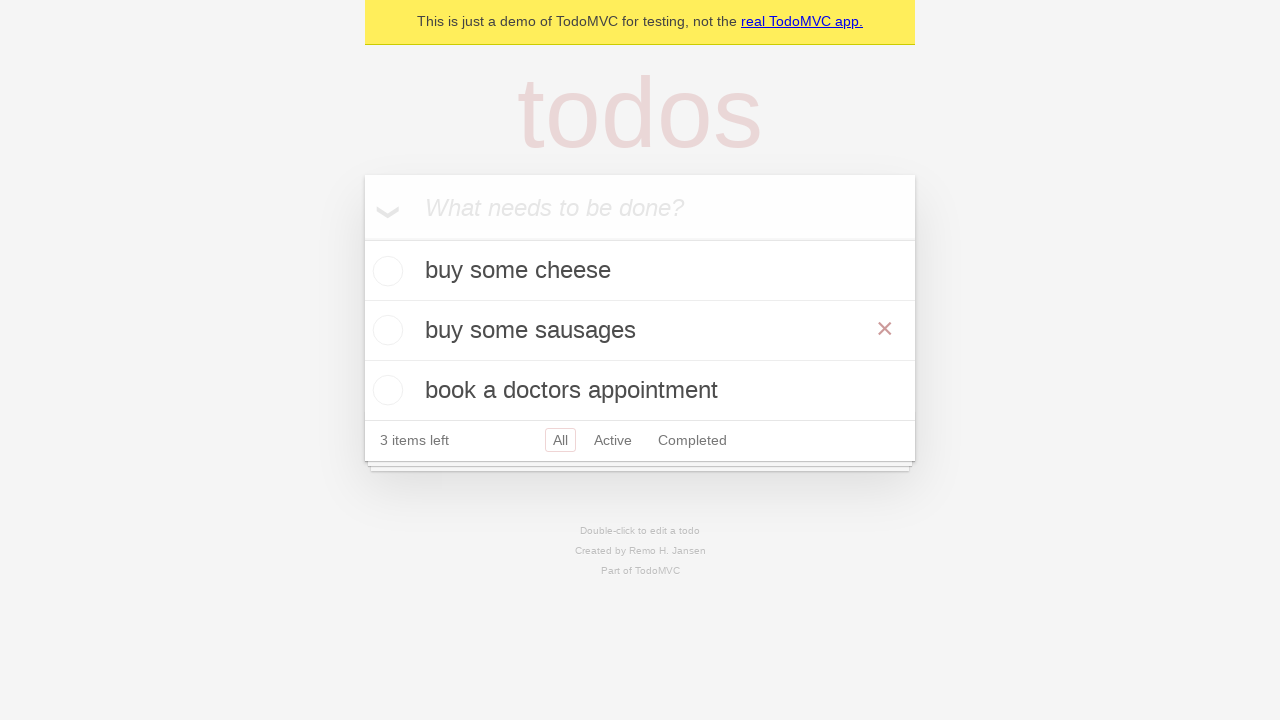

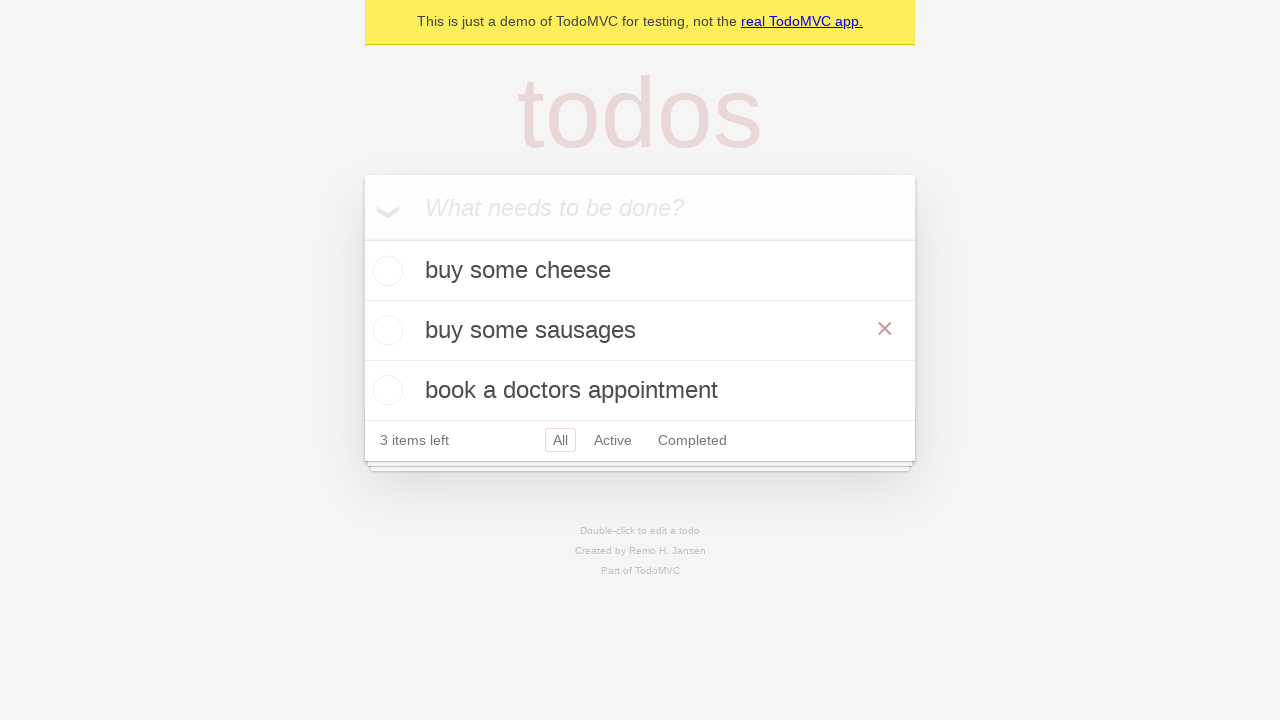